Tests slider functionality by moving the slider right 10 times using arrow keys, then moving it left 10 times using arrow keys to verify slider value changes

Starting URL: https://demoqa.com/slider

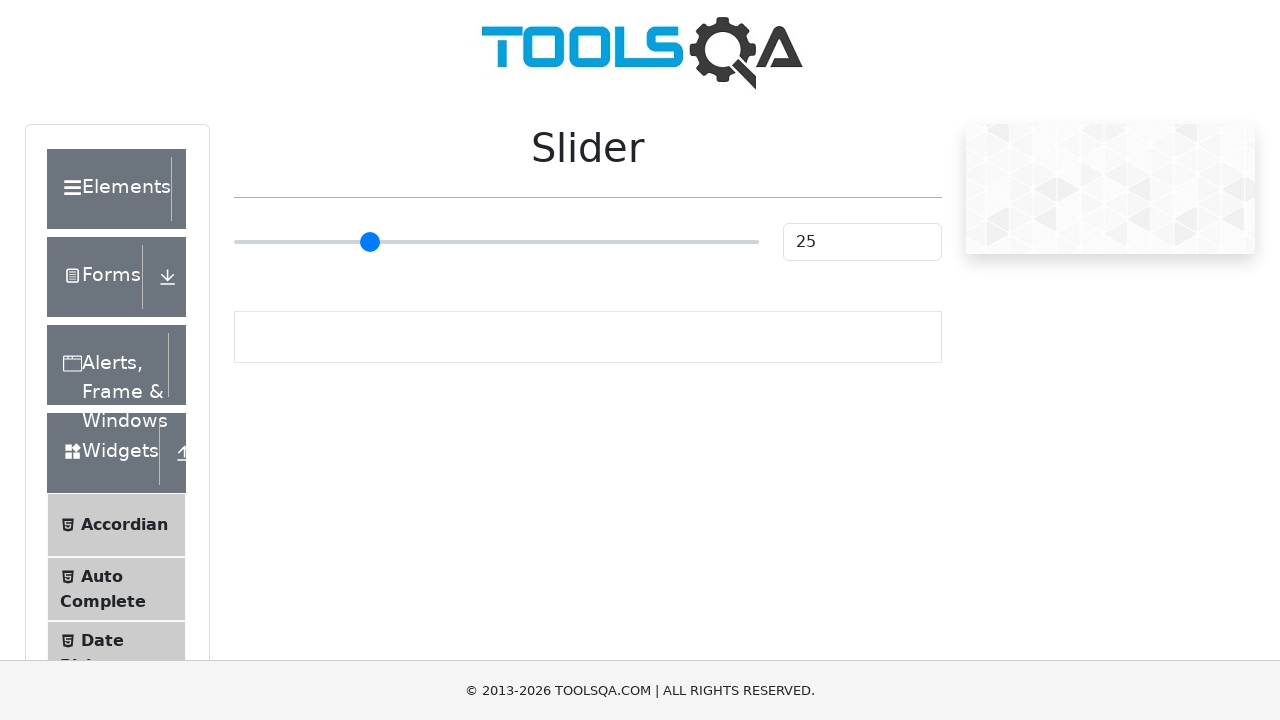

Navigated to slider test page
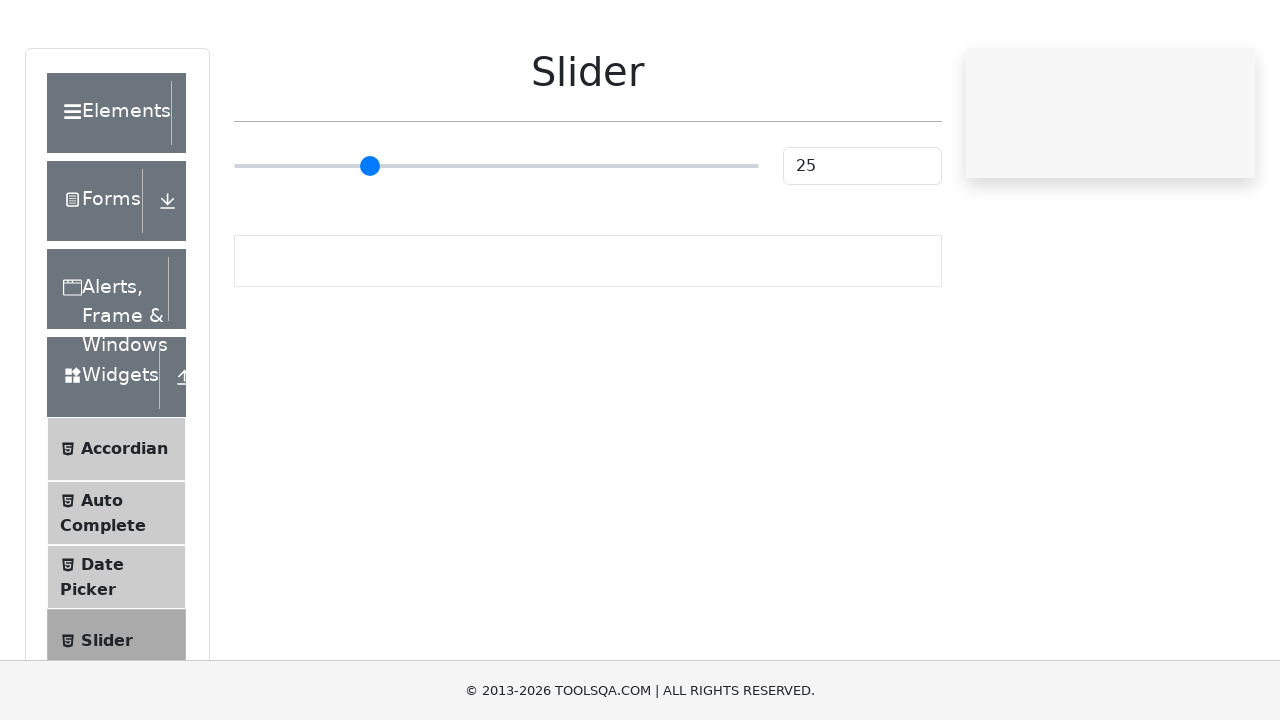

Located slider input element
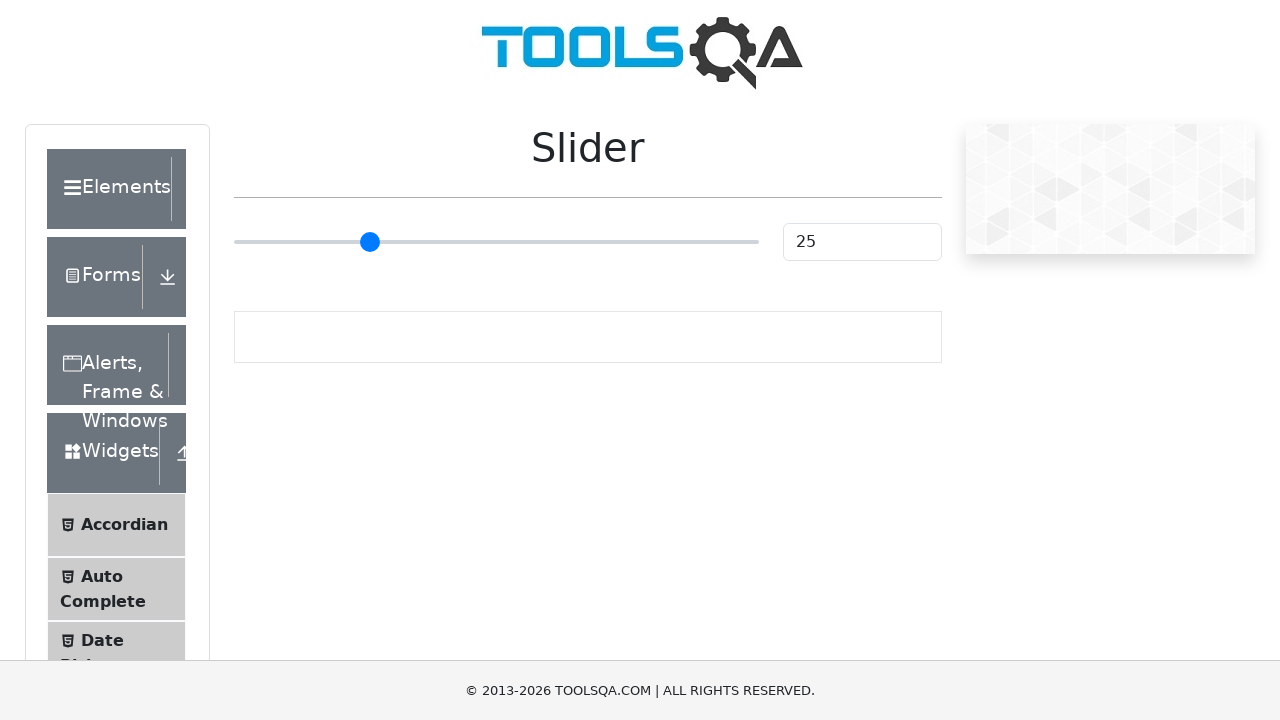

Pressed ArrowRight on slider (move right #1/10) on xpath=//input[@type='range']
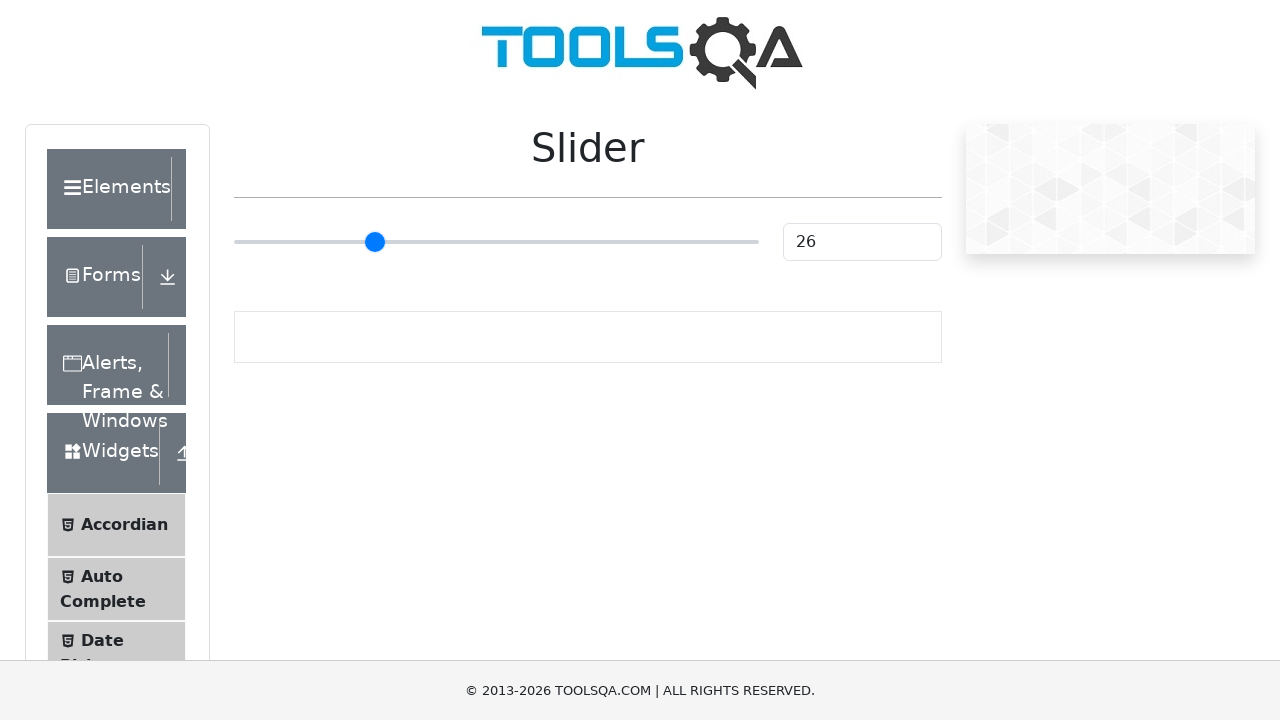

Pressed ArrowRight on slider (move right #2/10) on xpath=//input[@type='range']
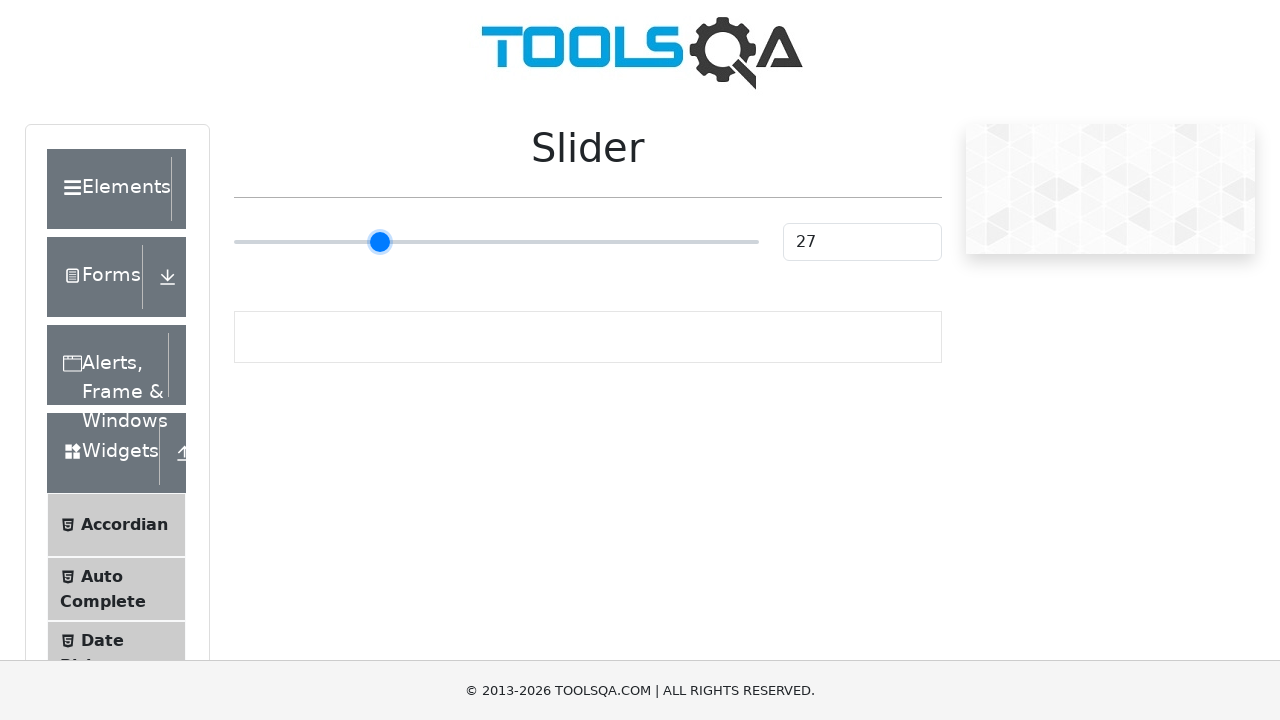

Pressed ArrowRight on slider (move right #3/10) on xpath=//input[@type='range']
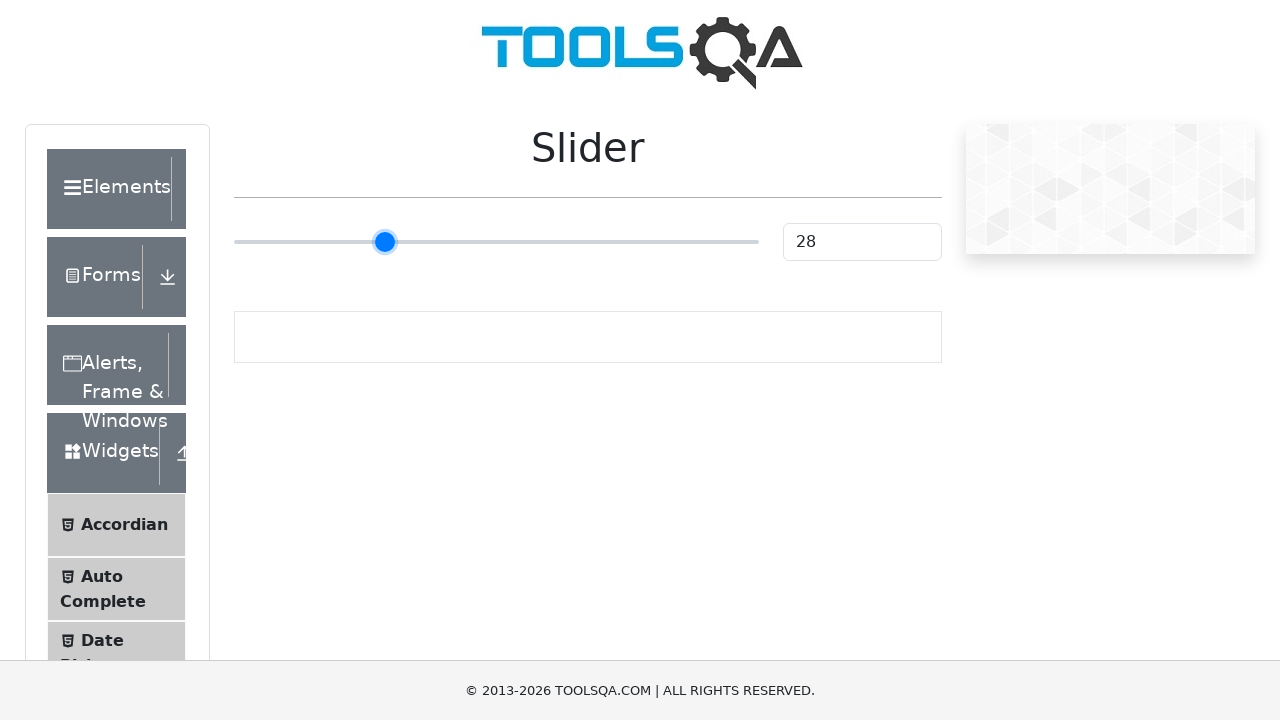

Pressed ArrowRight on slider (move right #4/10) on xpath=//input[@type='range']
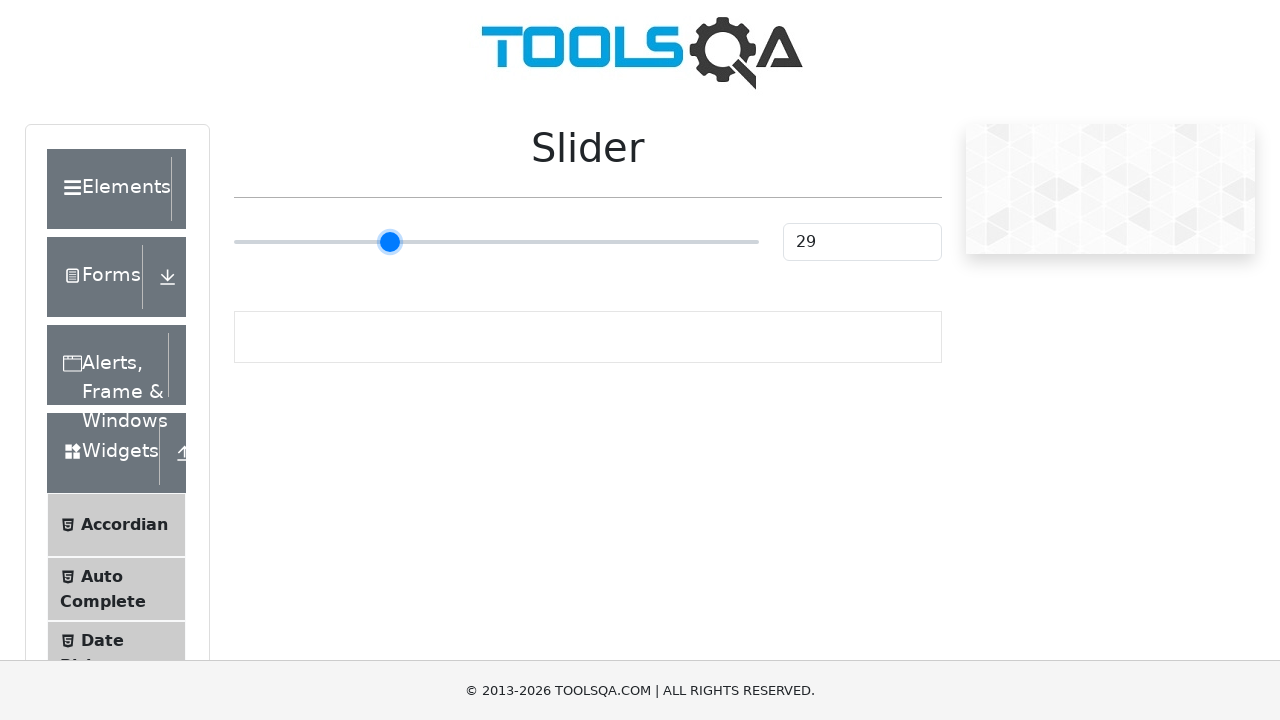

Pressed ArrowRight on slider (move right #5/10) on xpath=//input[@type='range']
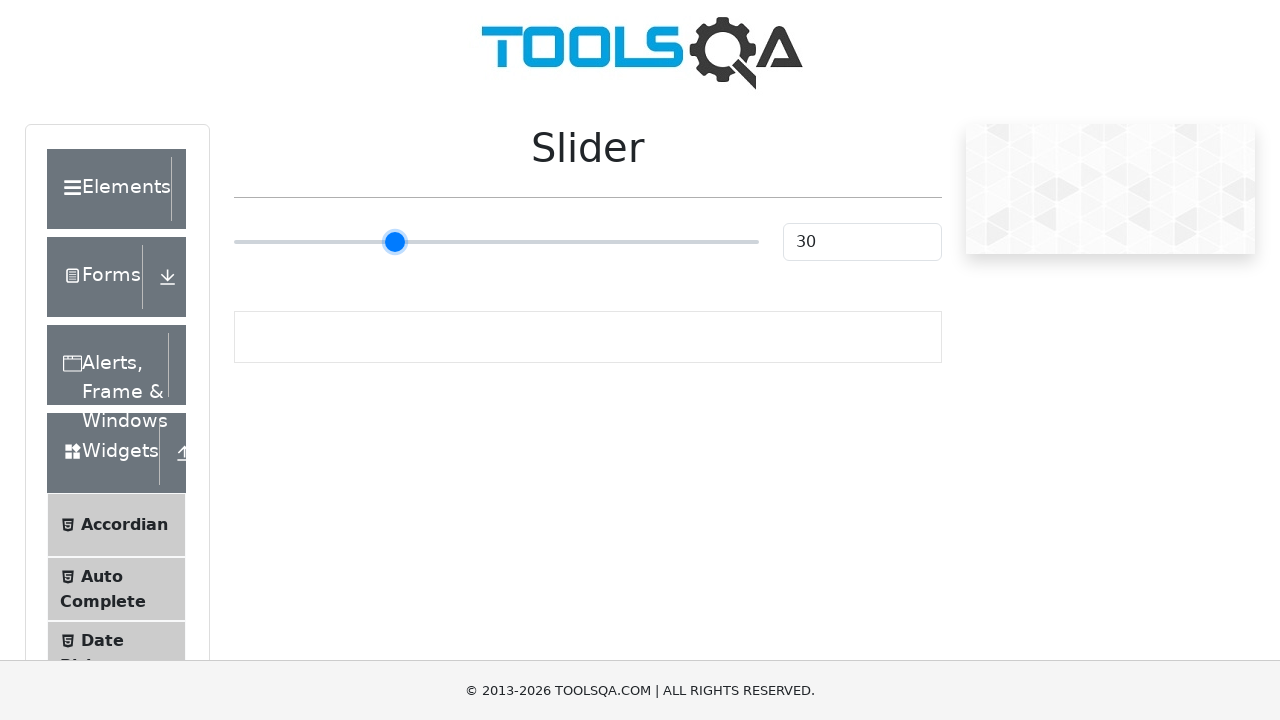

Pressed ArrowRight on slider (move right #6/10) on xpath=//input[@type='range']
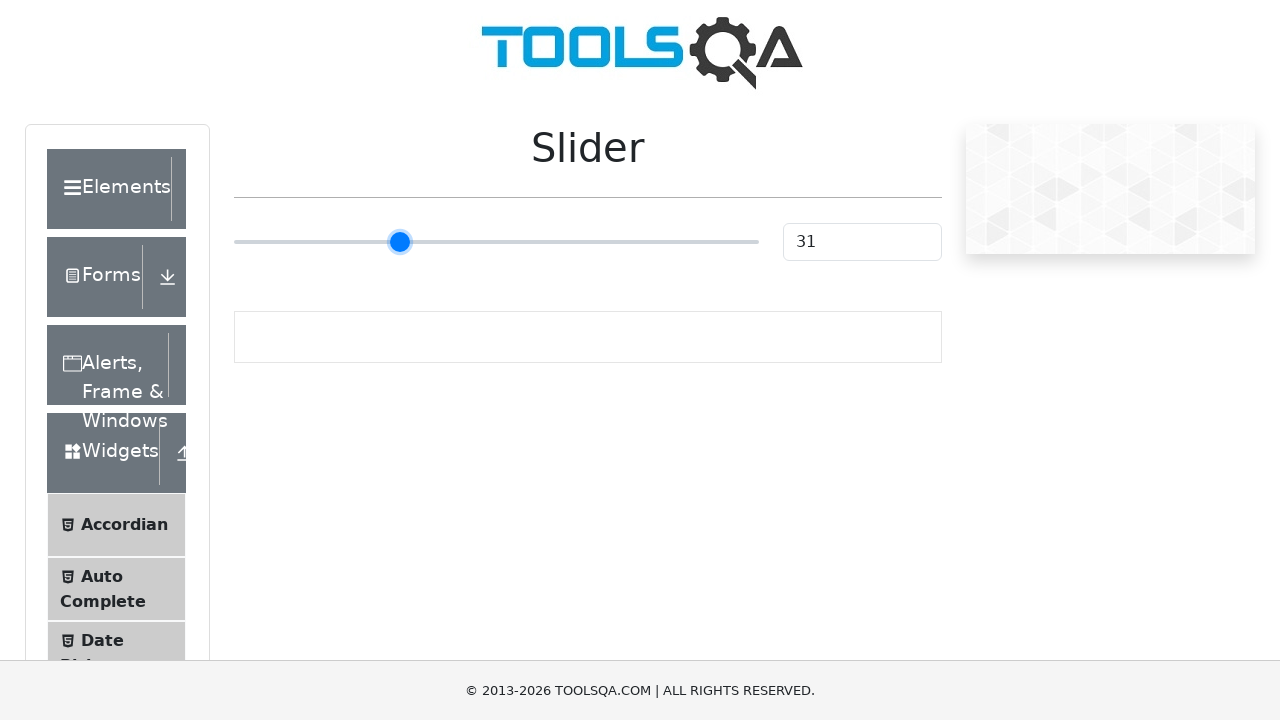

Pressed ArrowRight on slider (move right #7/10) on xpath=//input[@type='range']
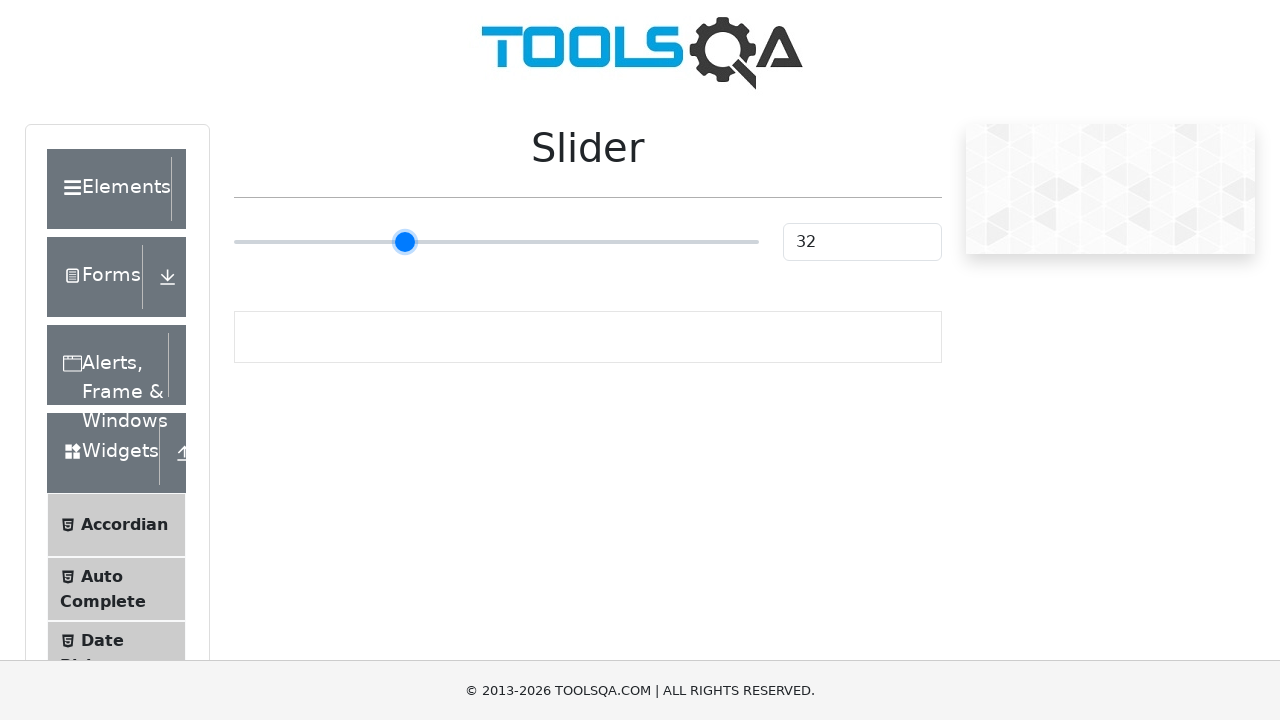

Pressed ArrowRight on slider (move right #8/10) on xpath=//input[@type='range']
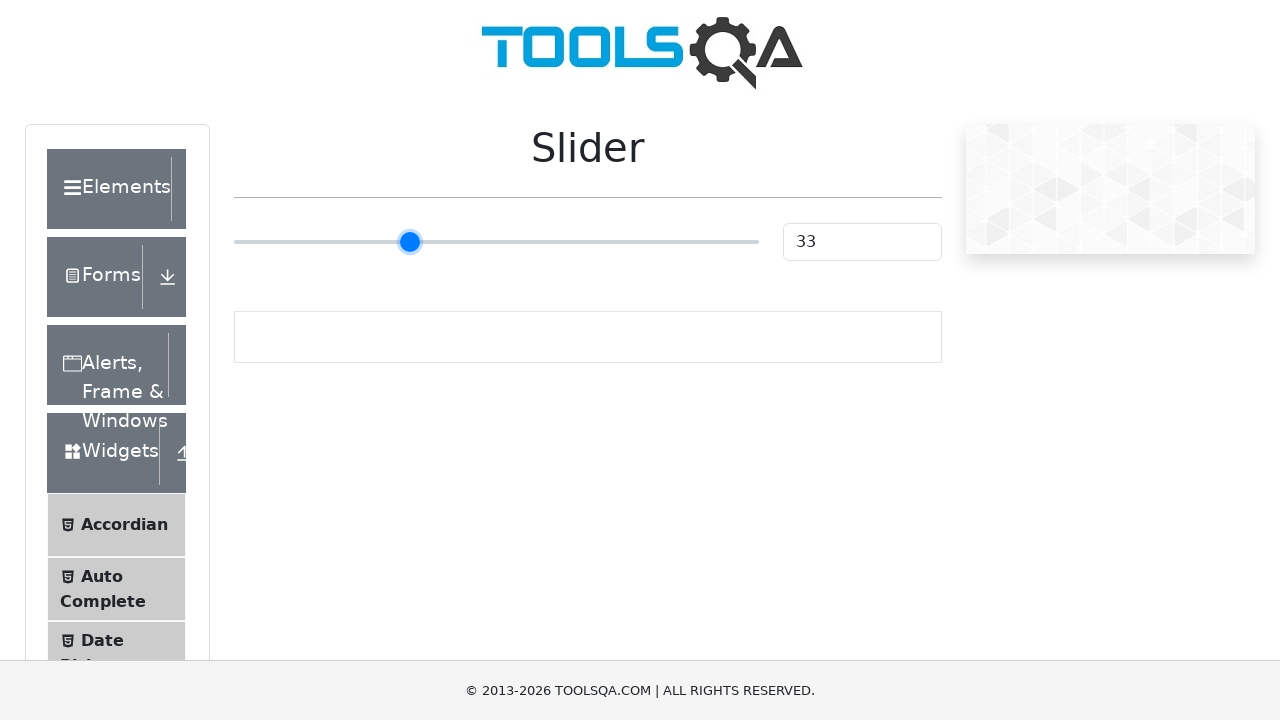

Pressed ArrowRight on slider (move right #9/10) on xpath=//input[@type='range']
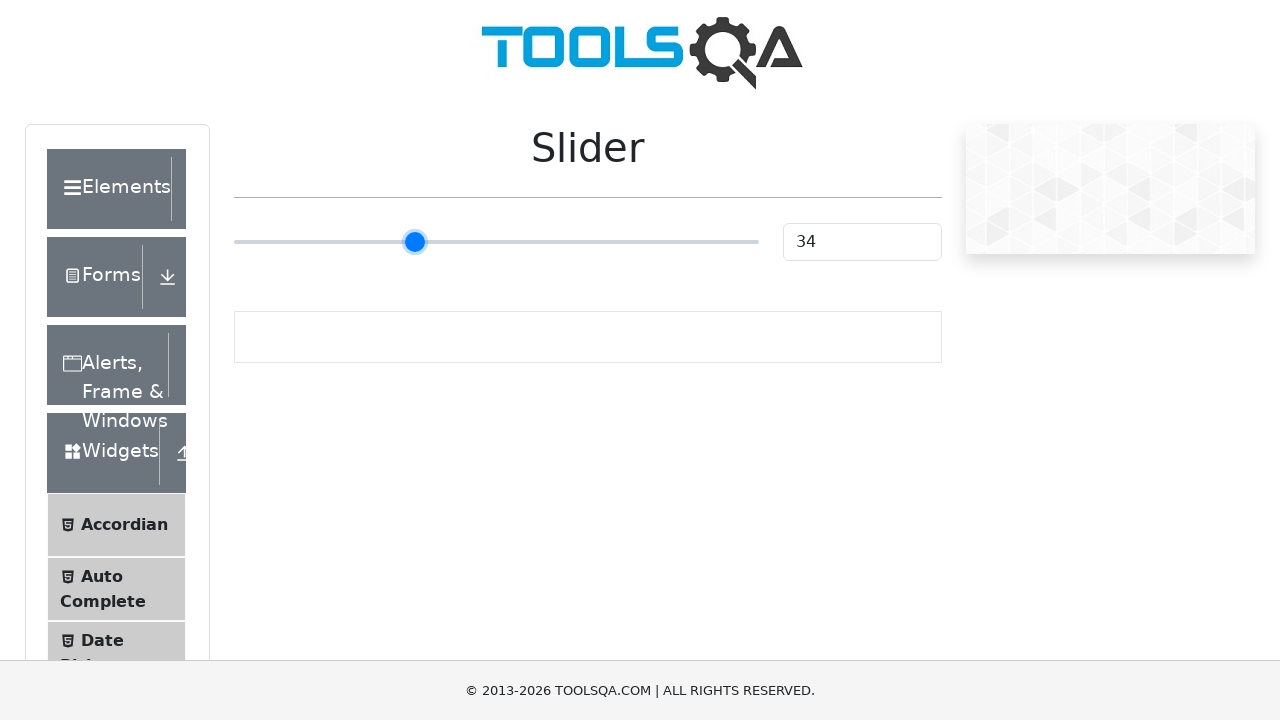

Pressed ArrowRight on slider (move right #10/10) on xpath=//input[@type='range']
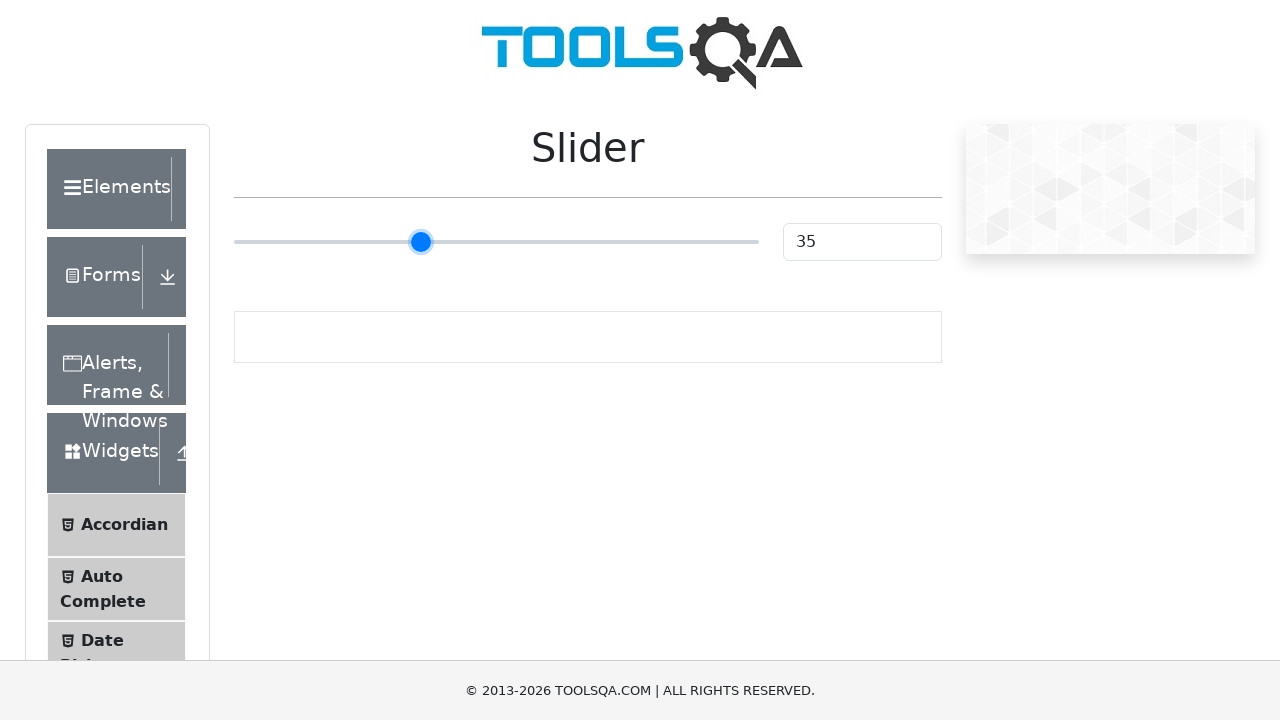

Pressed ArrowLeft on slider (move left #1/10) on xpath=//input[@type='range']
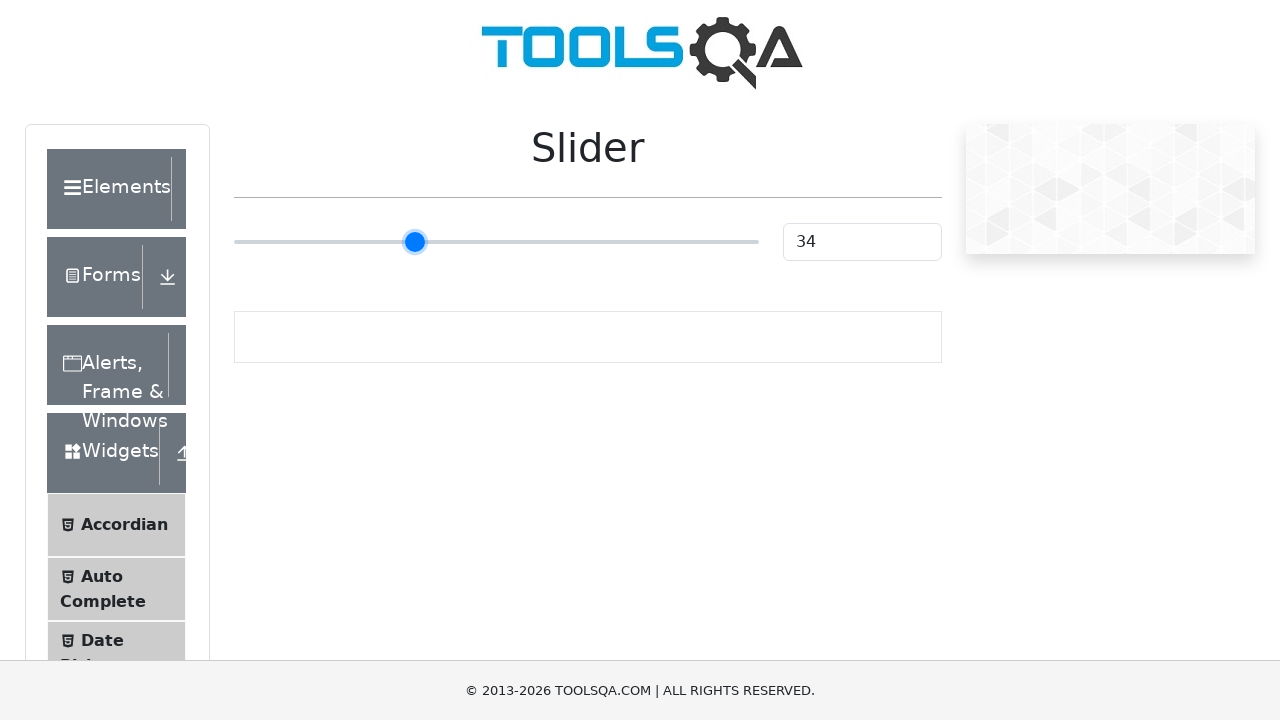

Pressed ArrowLeft on slider (move left #2/10) on xpath=//input[@type='range']
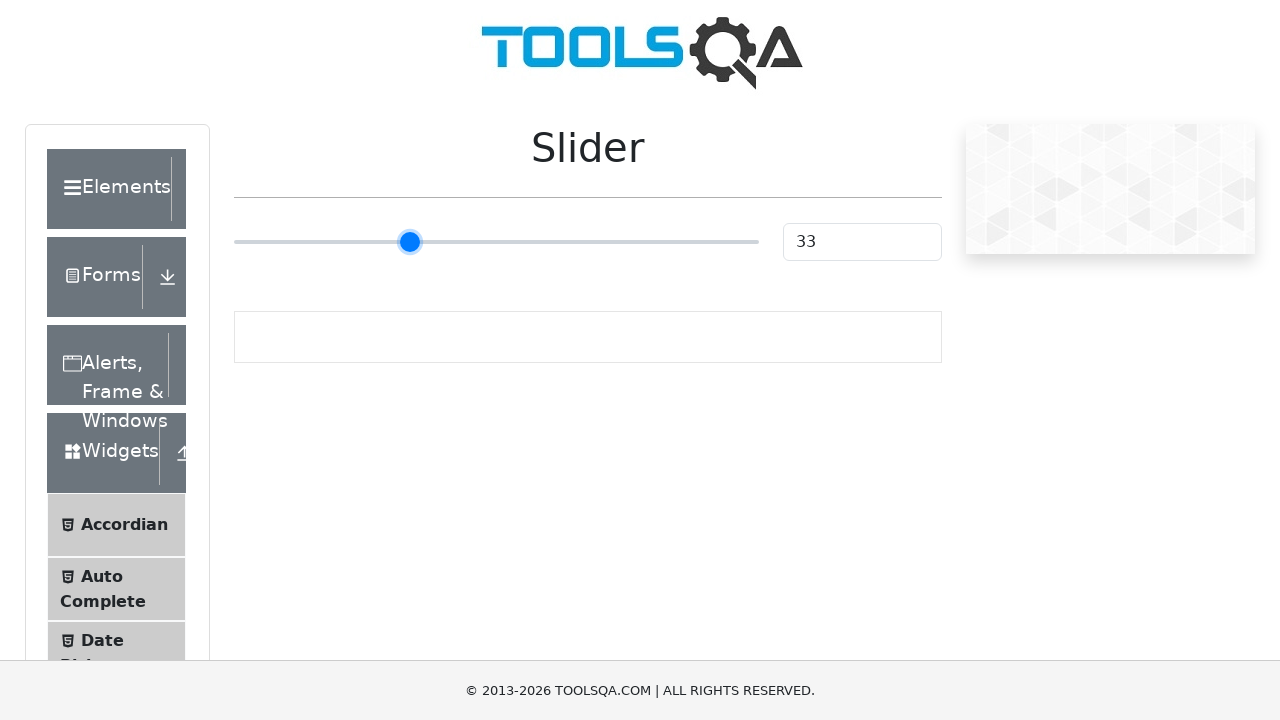

Pressed ArrowLeft on slider (move left #3/10) on xpath=//input[@type='range']
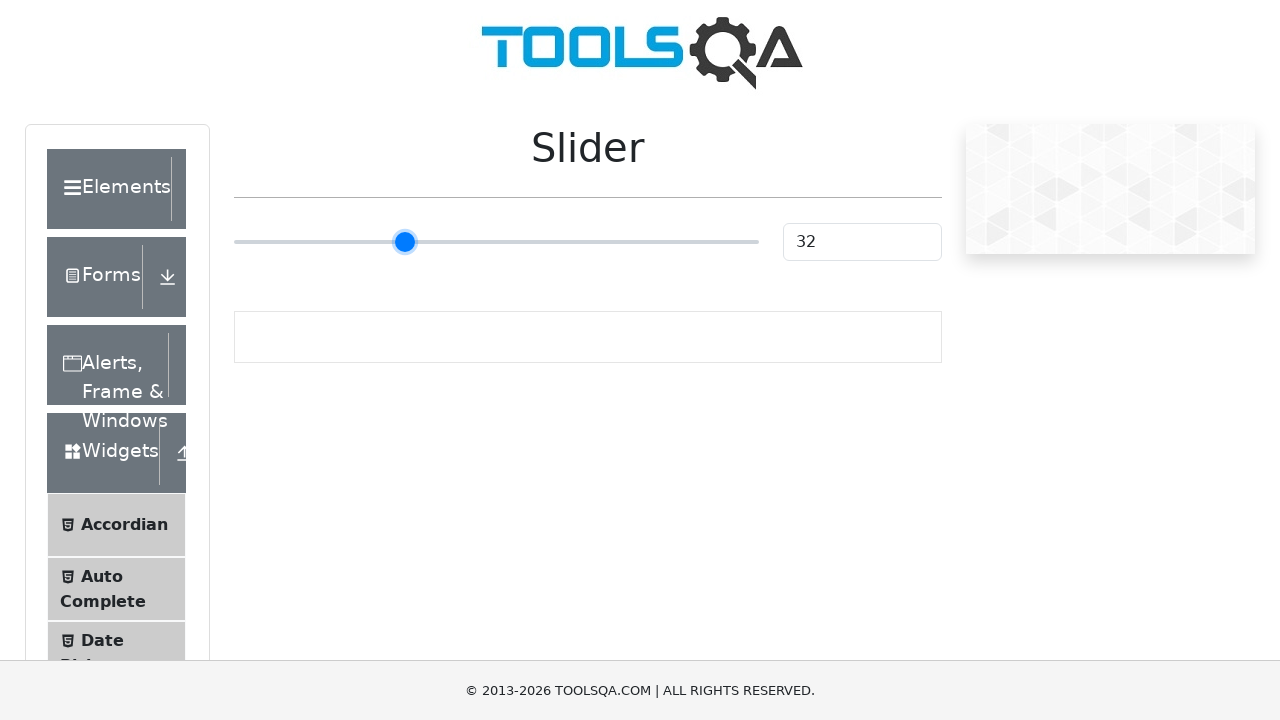

Pressed ArrowLeft on slider (move left #4/10) on xpath=//input[@type='range']
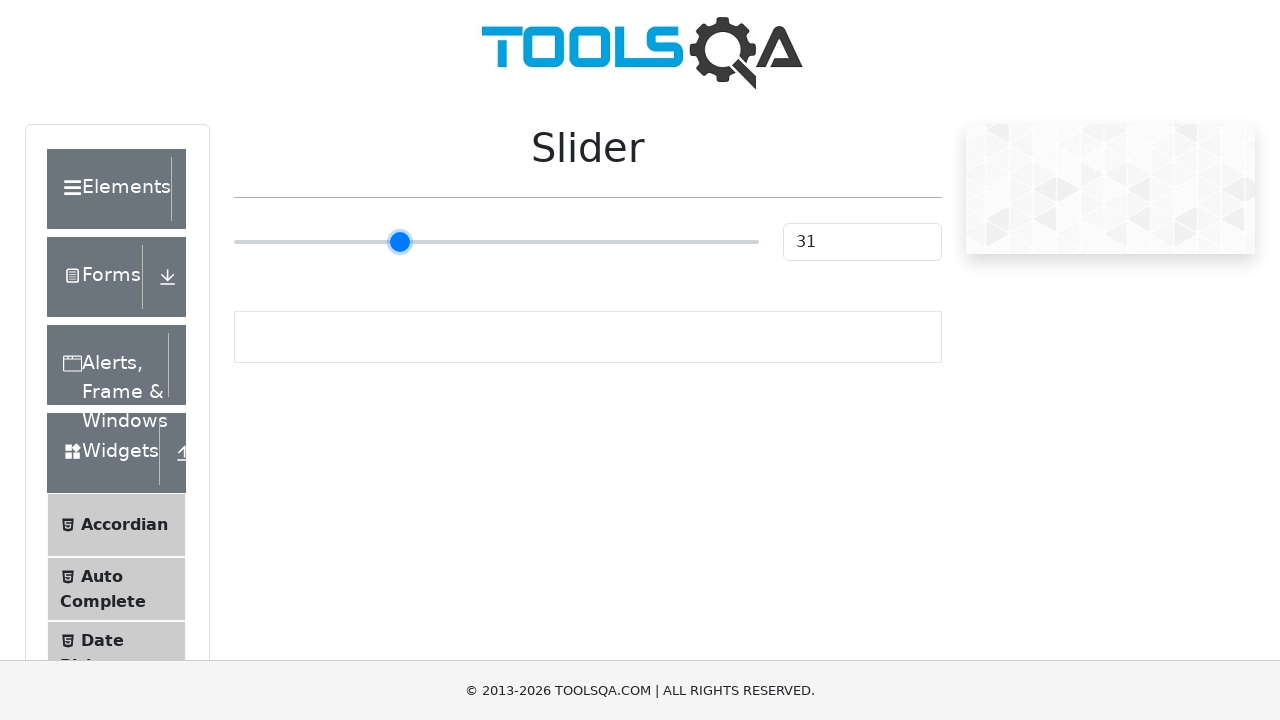

Pressed ArrowLeft on slider (move left #5/10) on xpath=//input[@type='range']
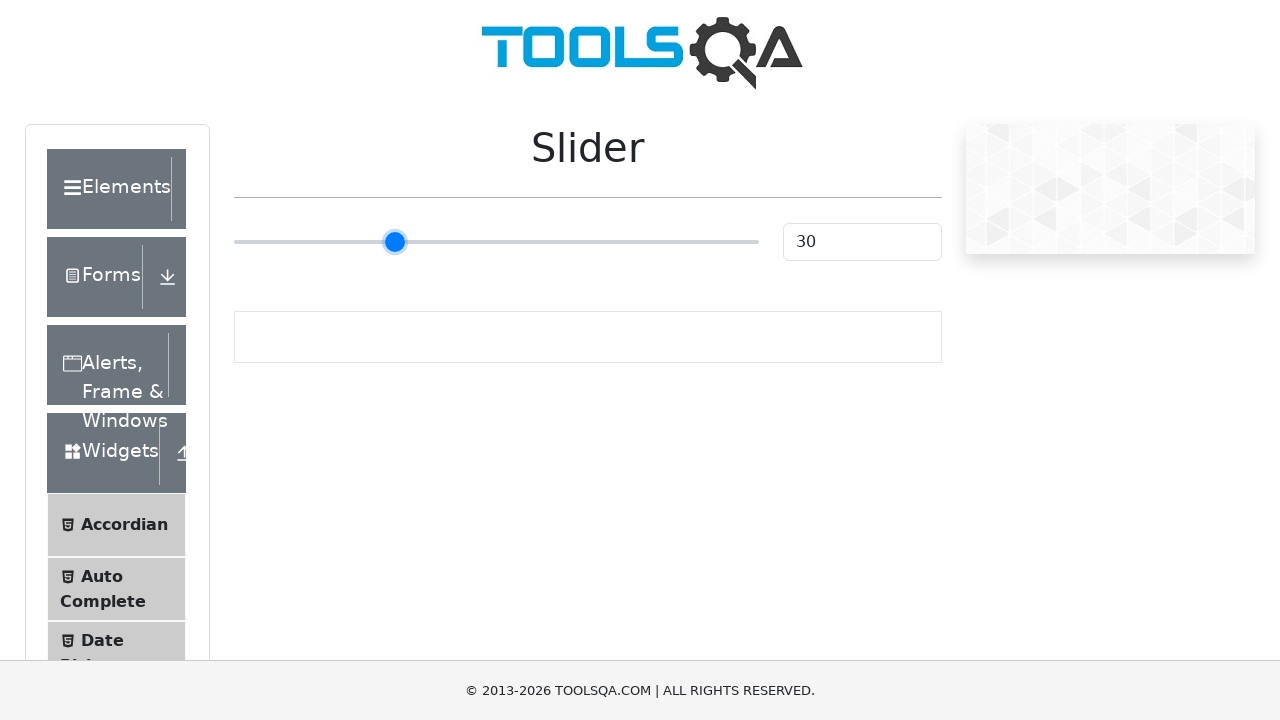

Pressed ArrowLeft on slider (move left #6/10) on xpath=//input[@type='range']
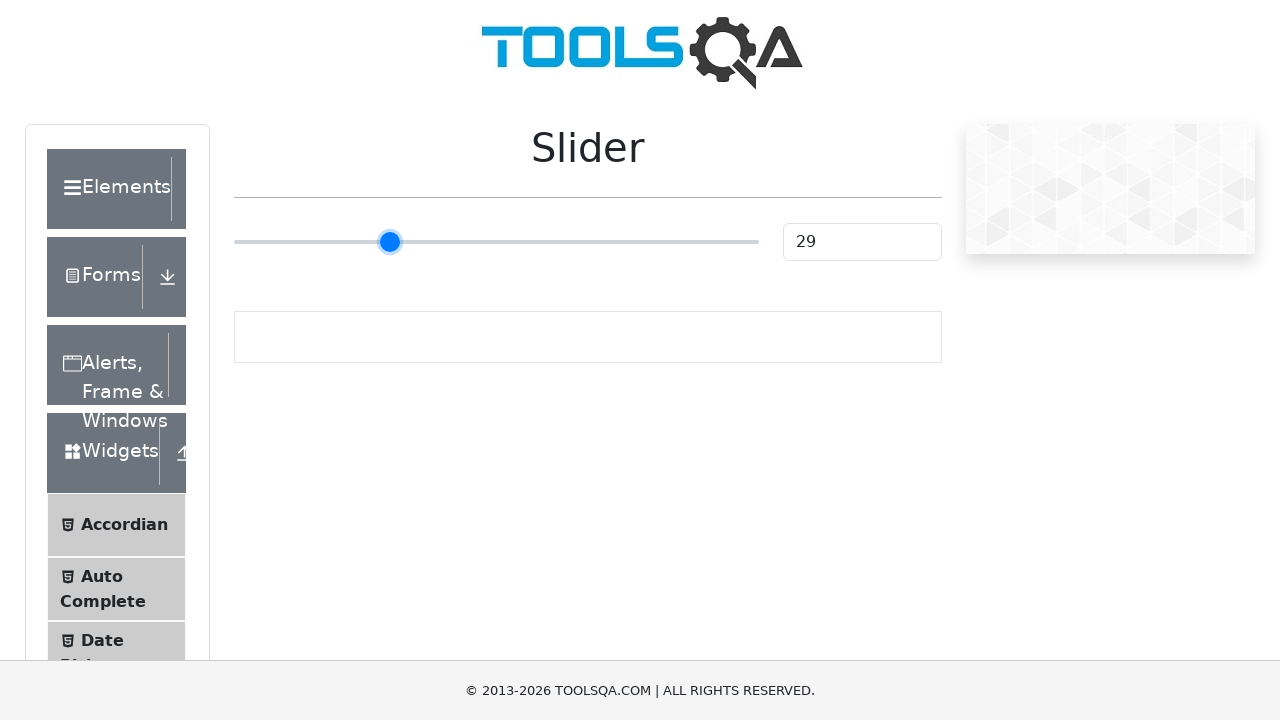

Pressed ArrowLeft on slider (move left #7/10) on xpath=//input[@type='range']
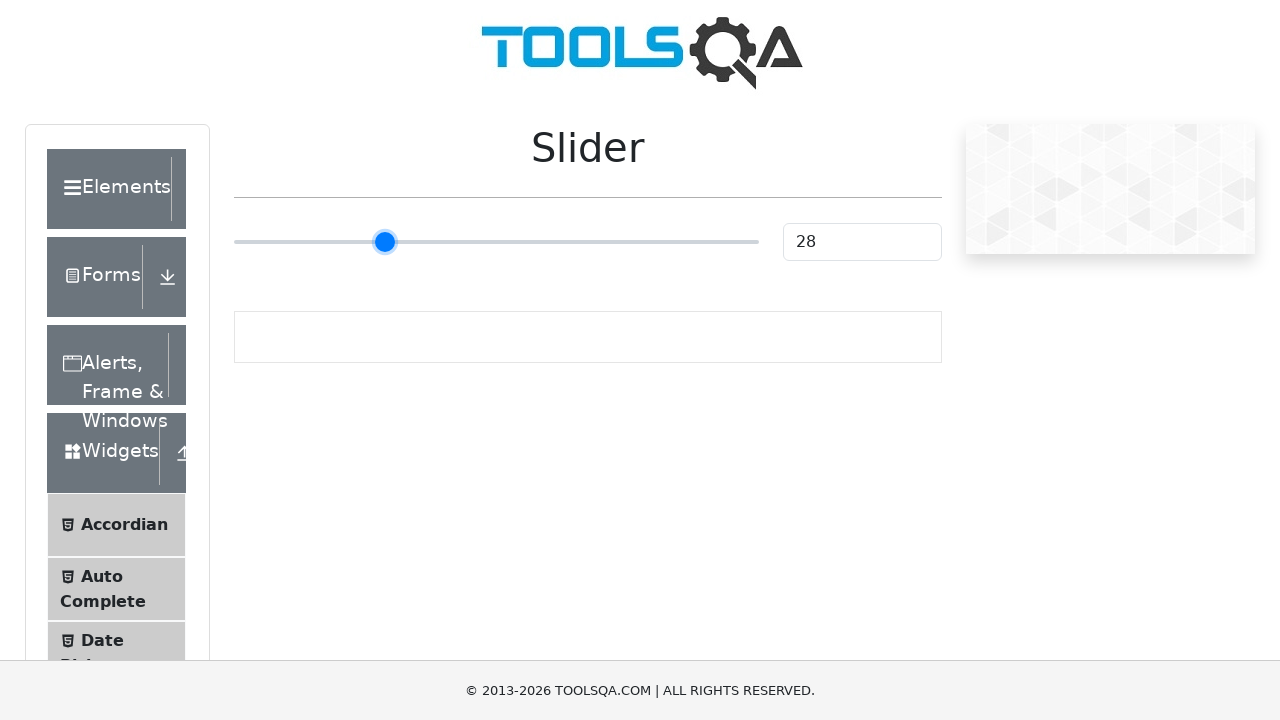

Pressed ArrowLeft on slider (move left #8/10) on xpath=//input[@type='range']
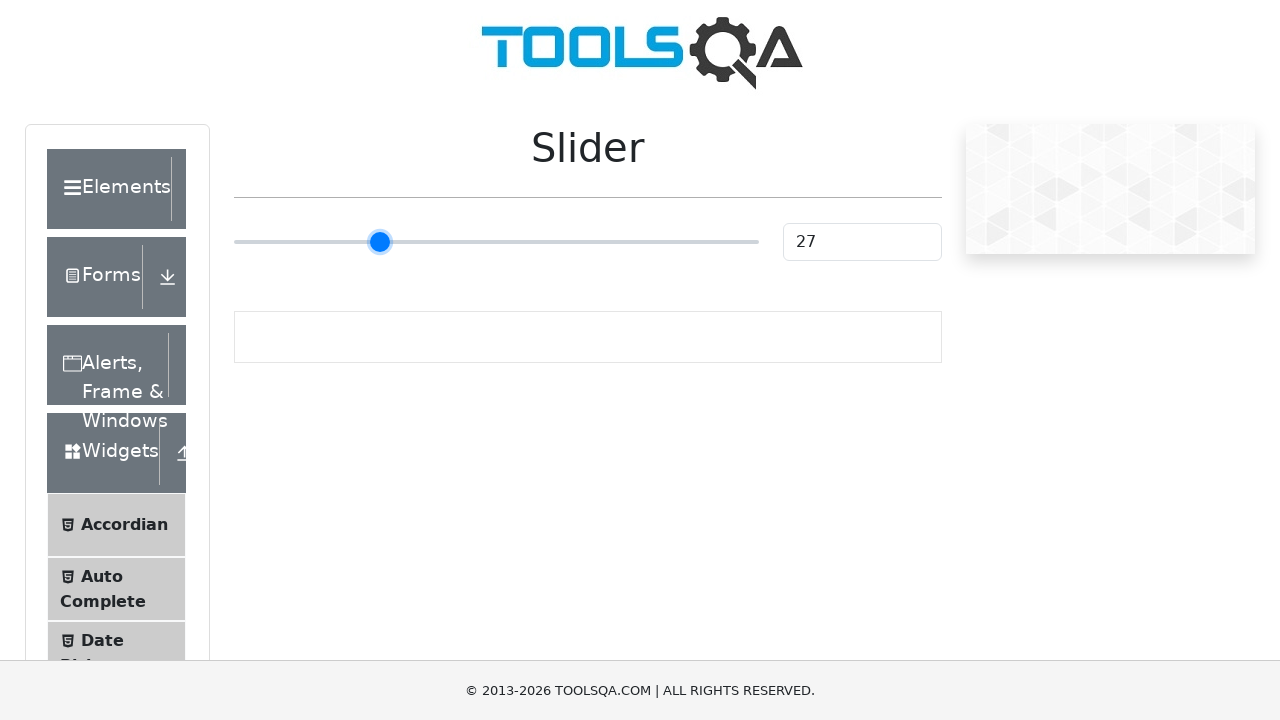

Pressed ArrowLeft on slider (move left #9/10) on xpath=//input[@type='range']
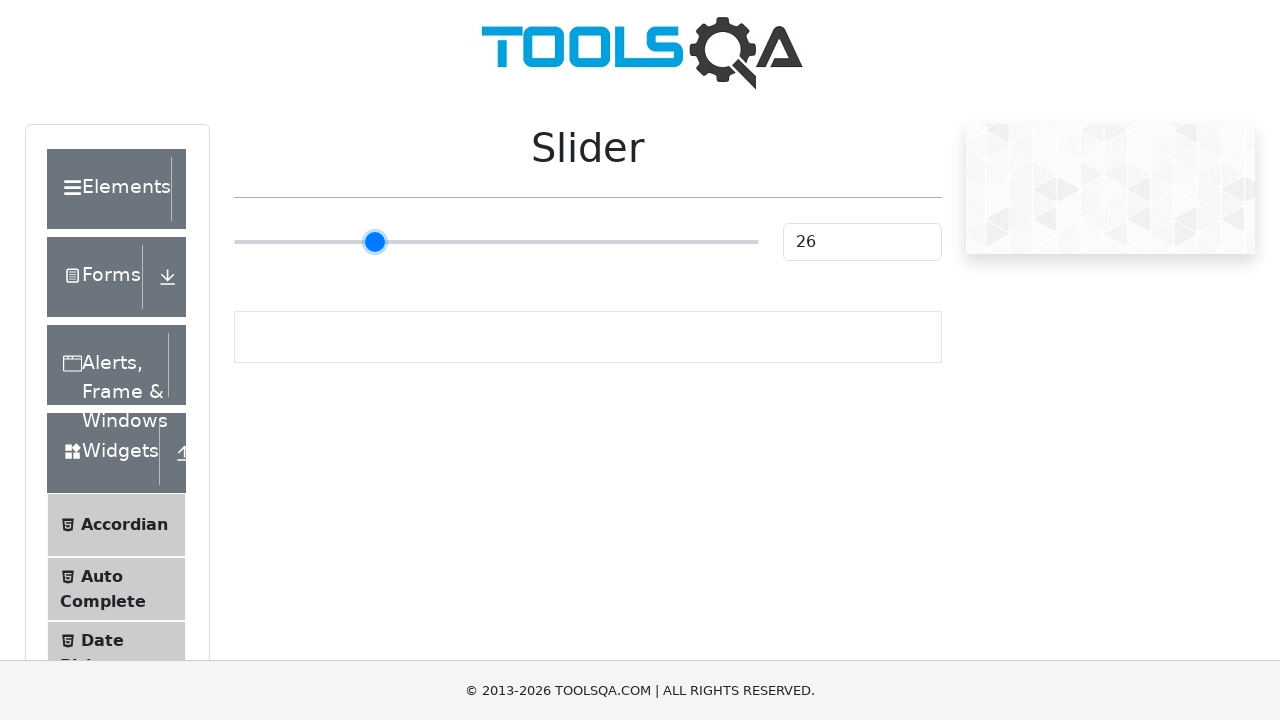

Pressed ArrowLeft on slider (move left #10/10) on xpath=//input[@type='range']
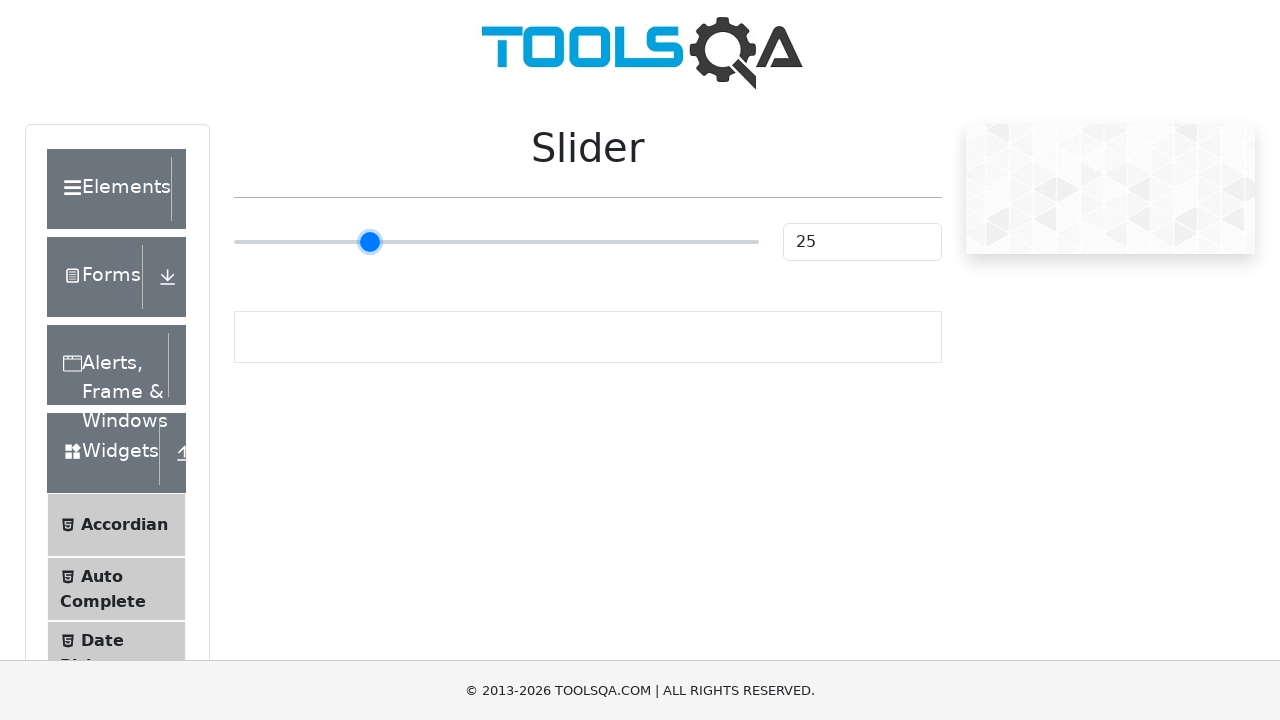

Waited 1000ms to verify slider interaction completed
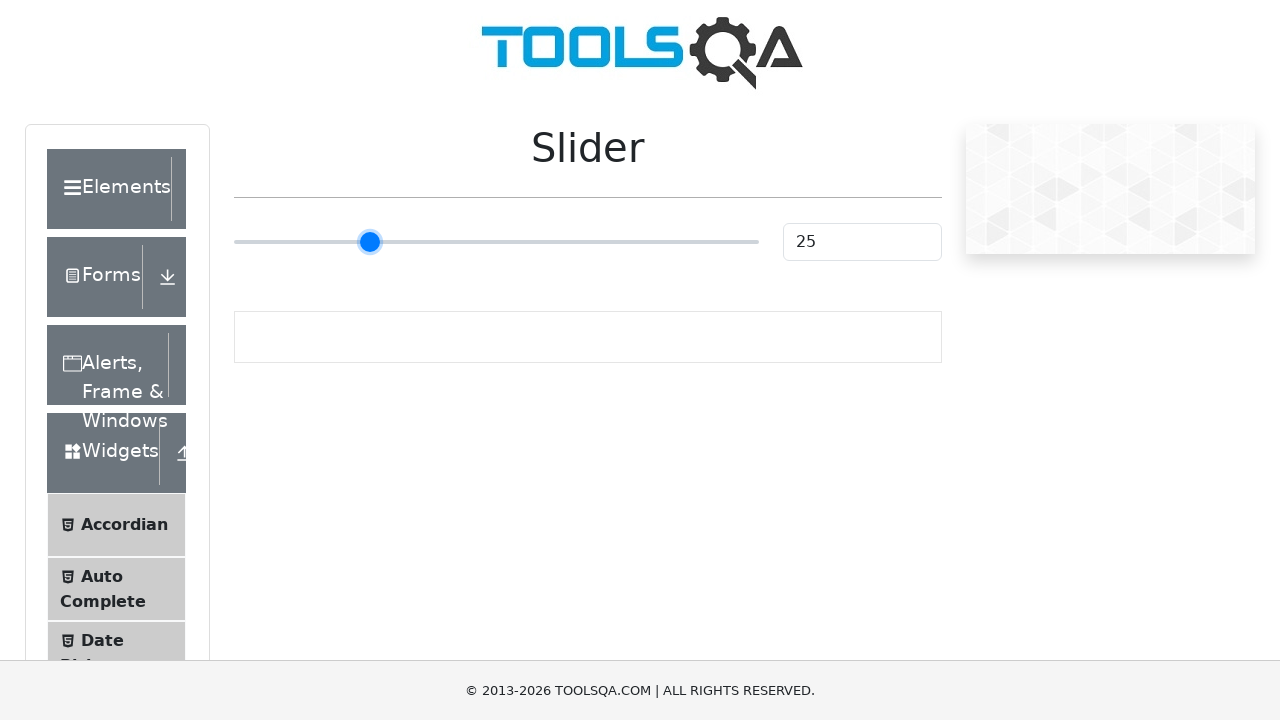

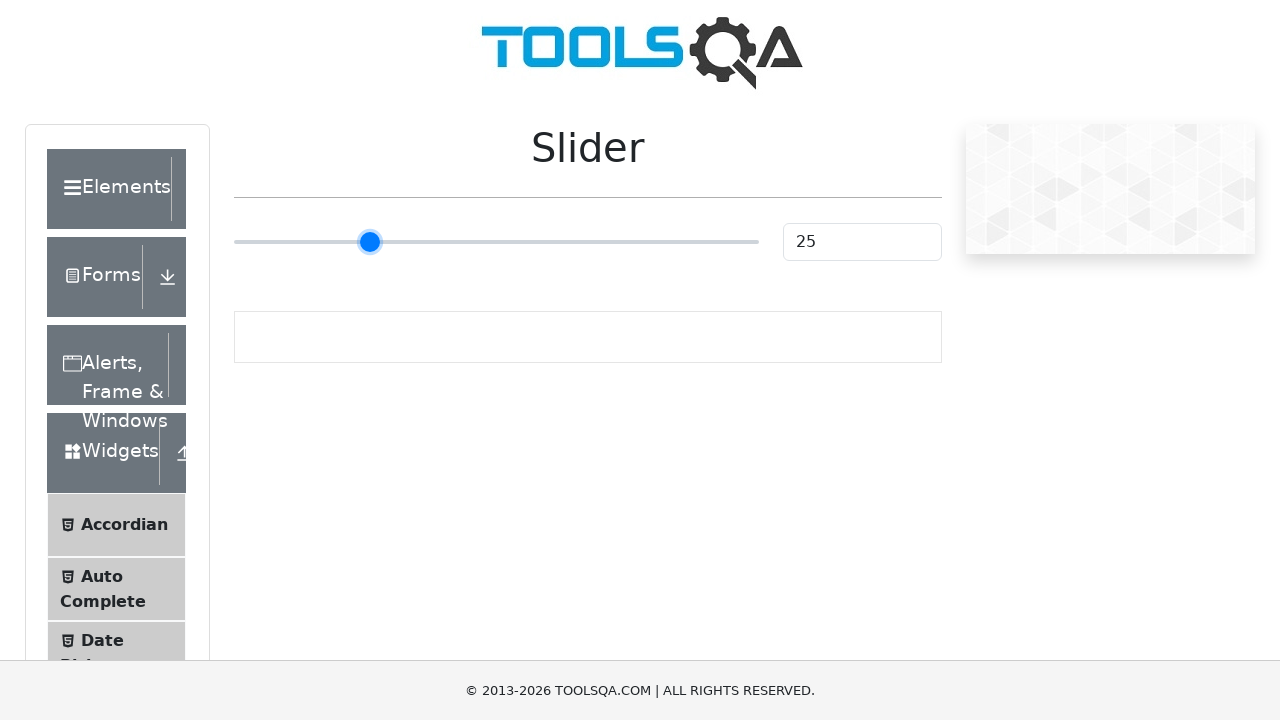